Tests the vowels, spaces, and punctuation filter on default text by clicking "Оставить ещё и .,-!?" and "Выделить результат" buttons.

Starting URL: https://rioran.github.io/ru_vowels_filter/main.html

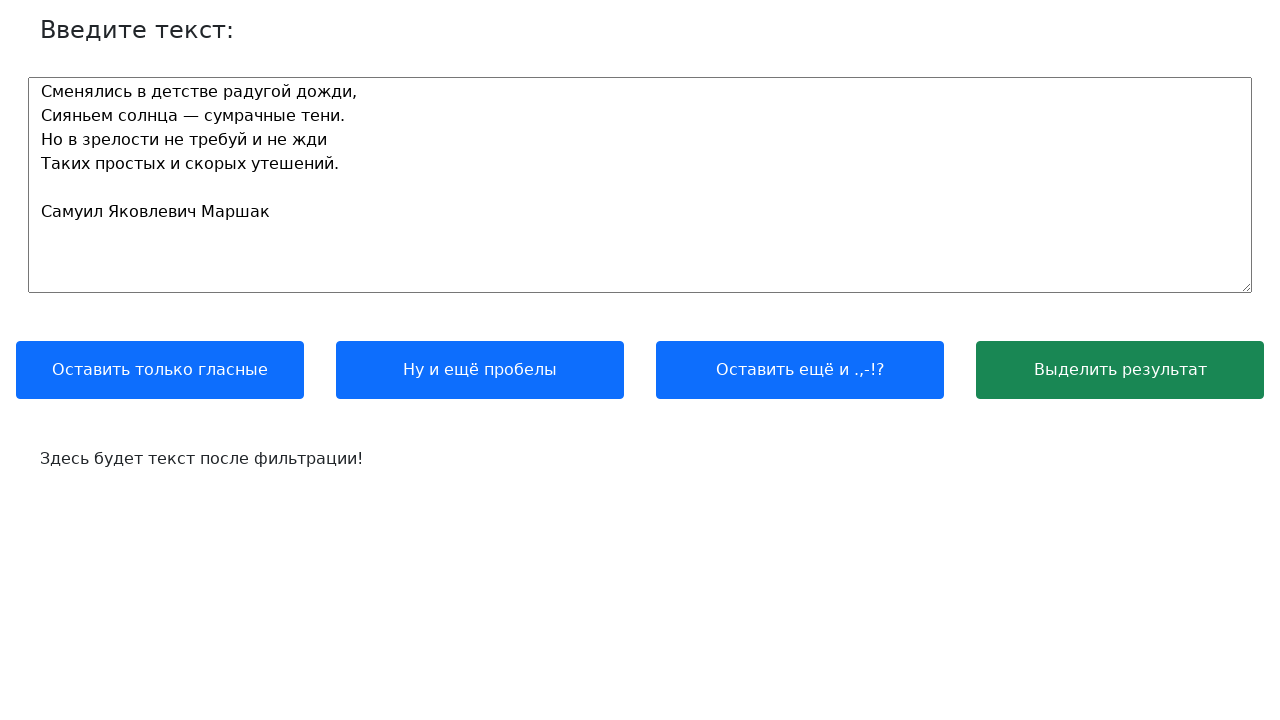

Navigated to the vowels filter page
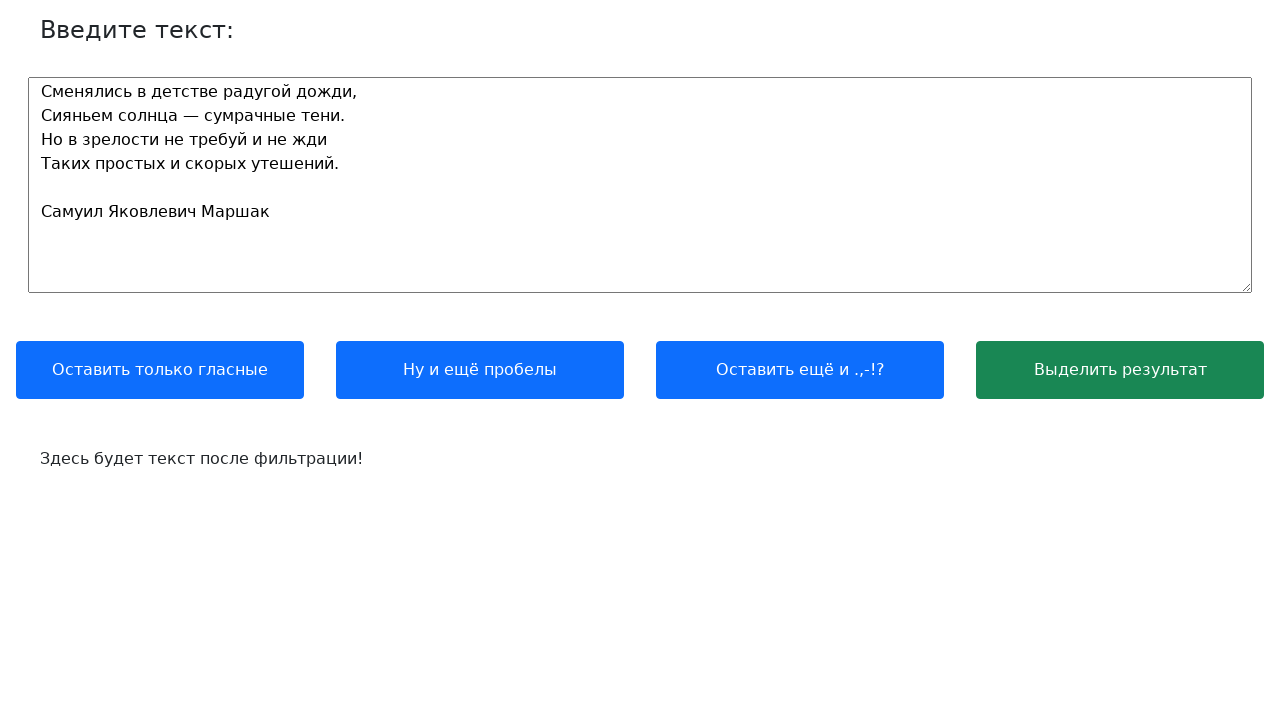

Clicked the 'Оставить ещё и .,-!?' button to include punctuation in filter at (800, 370) on xpath=//button[contains(.,'Оставить ещё и .,-!?')]
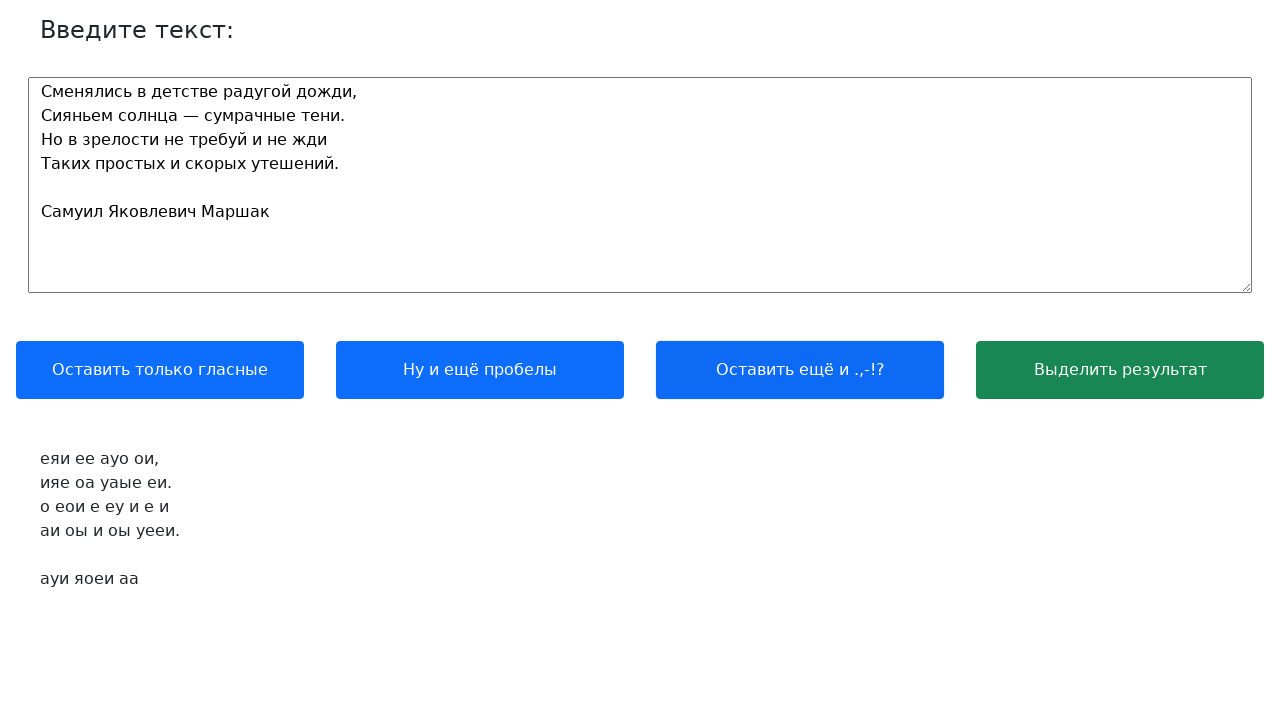

Clicked the 'Выделить результат' button to highlight the result at (1120, 370) on xpath=//button[contains(.,'Выделить результат')]
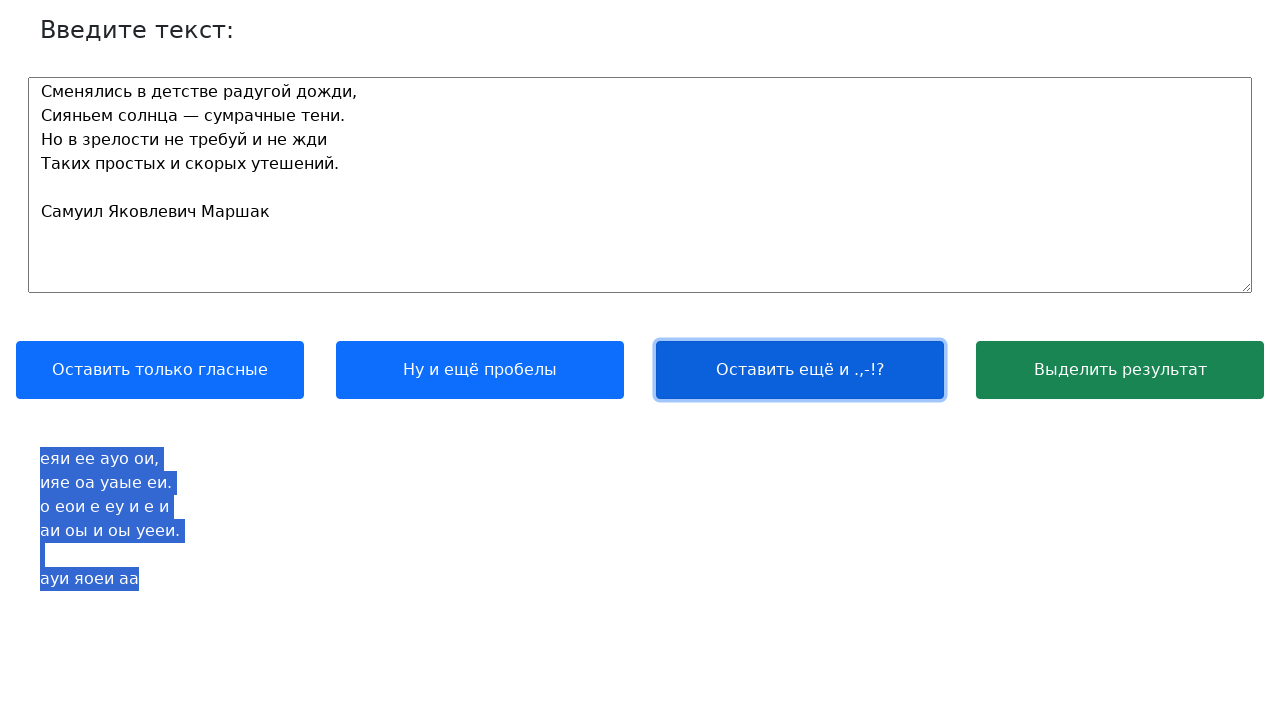

Output text element became visible
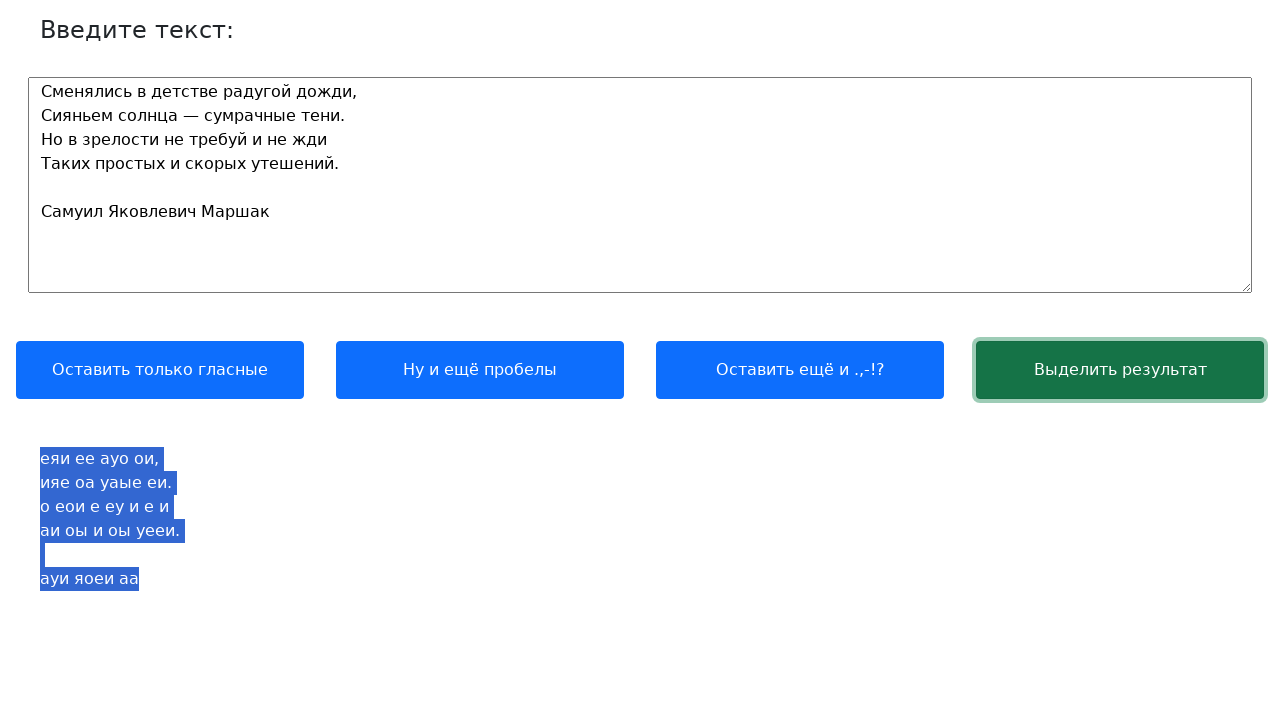

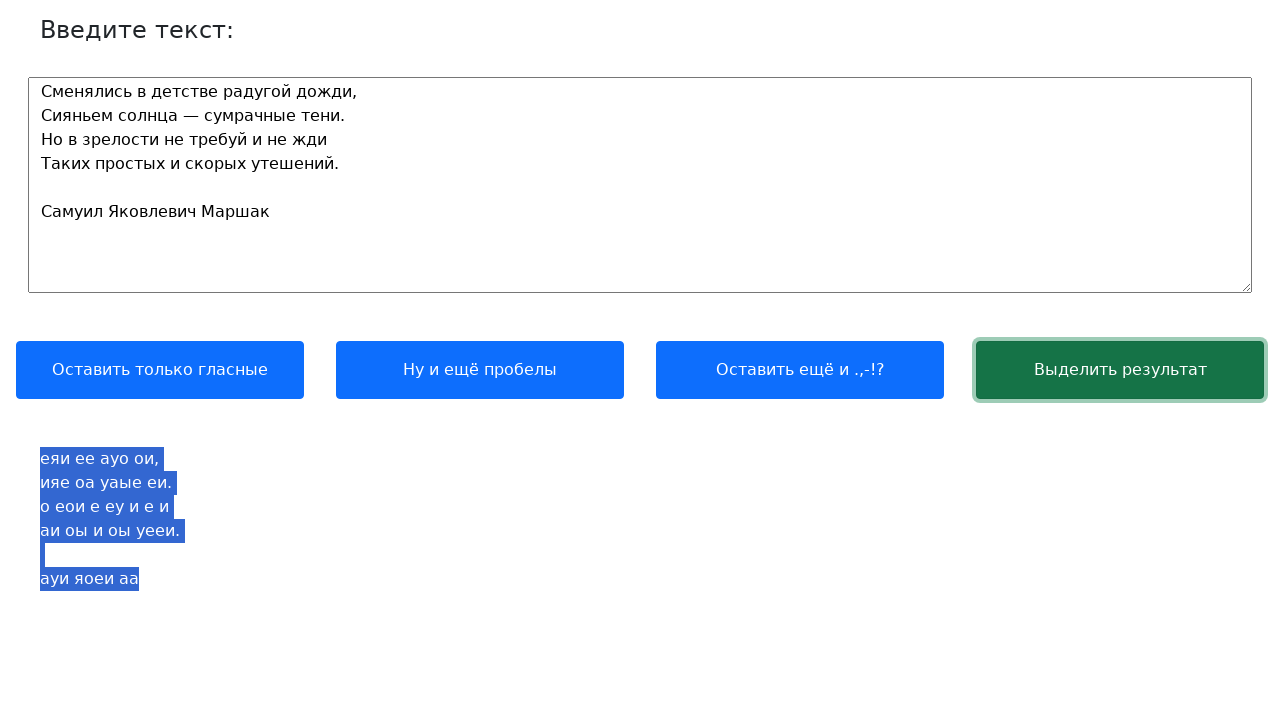